Tests form submission on demoqa elements page by filling in user details (name, email, addresses) and submitting the form

Starting URL: https://demoqa.com/elements

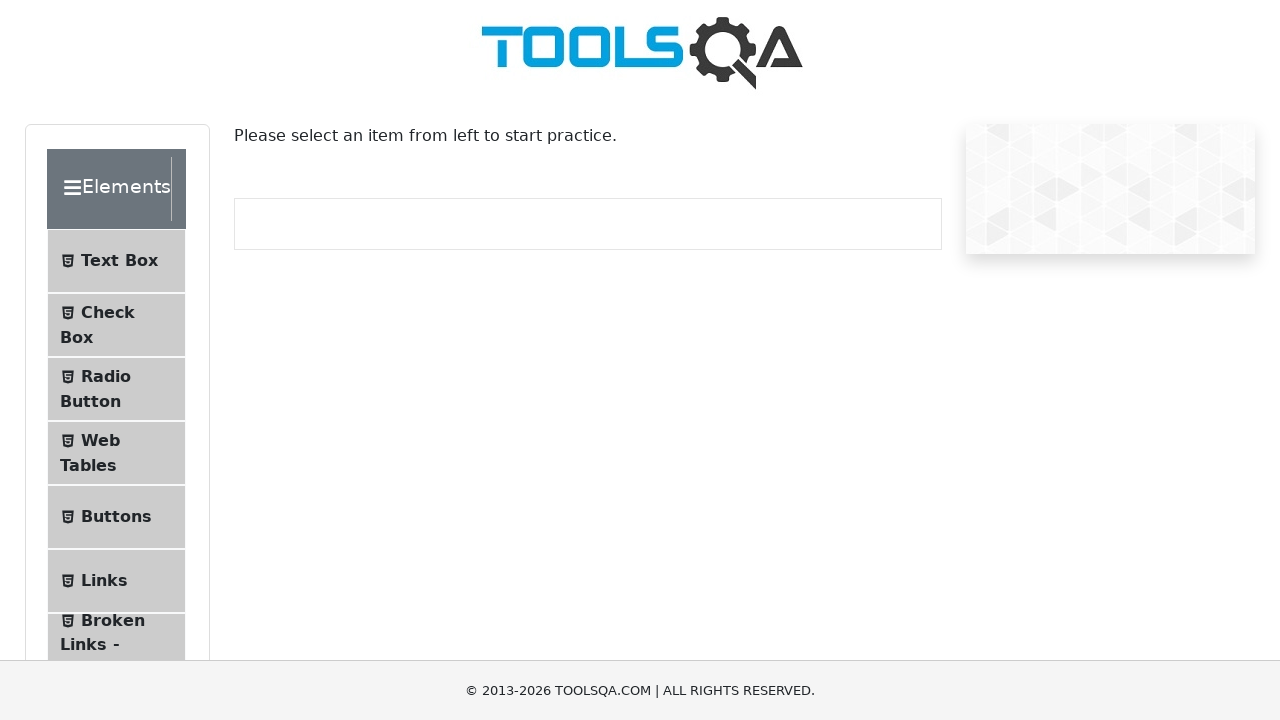

Clicked on Text Box element at (119, 261) on .text
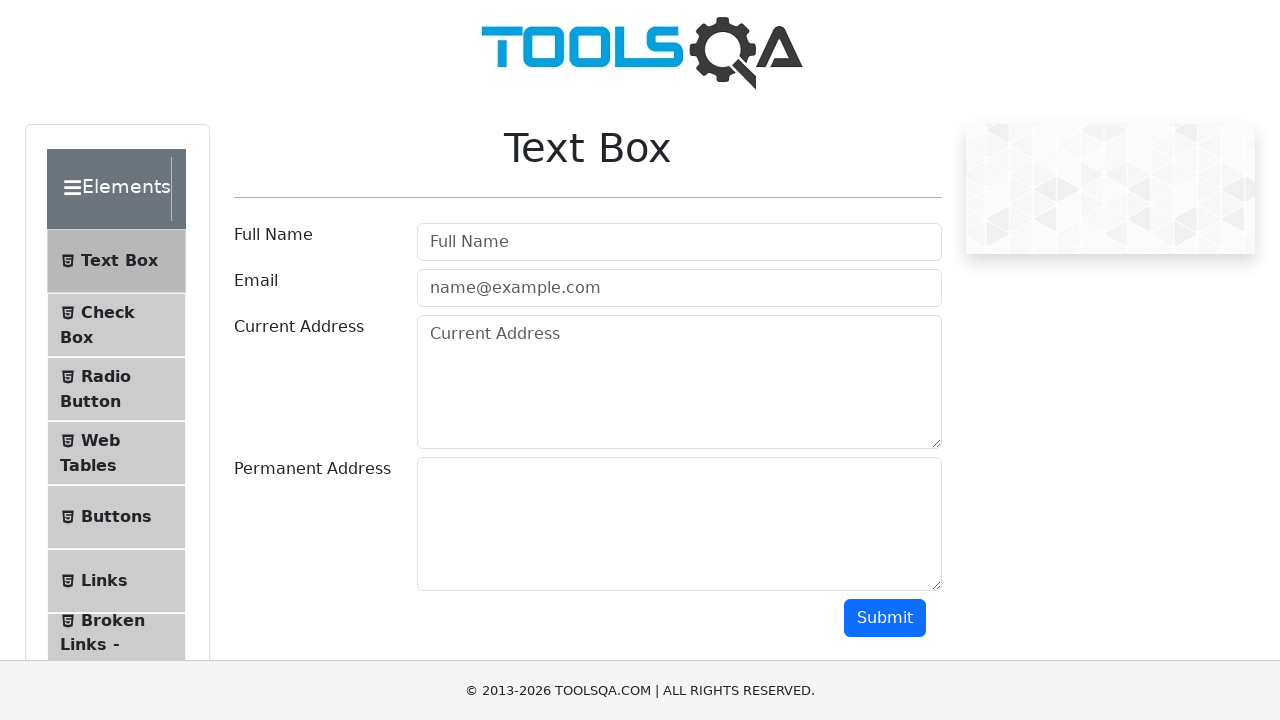

Filled in full name field with 'Ashur Smith' on #userName
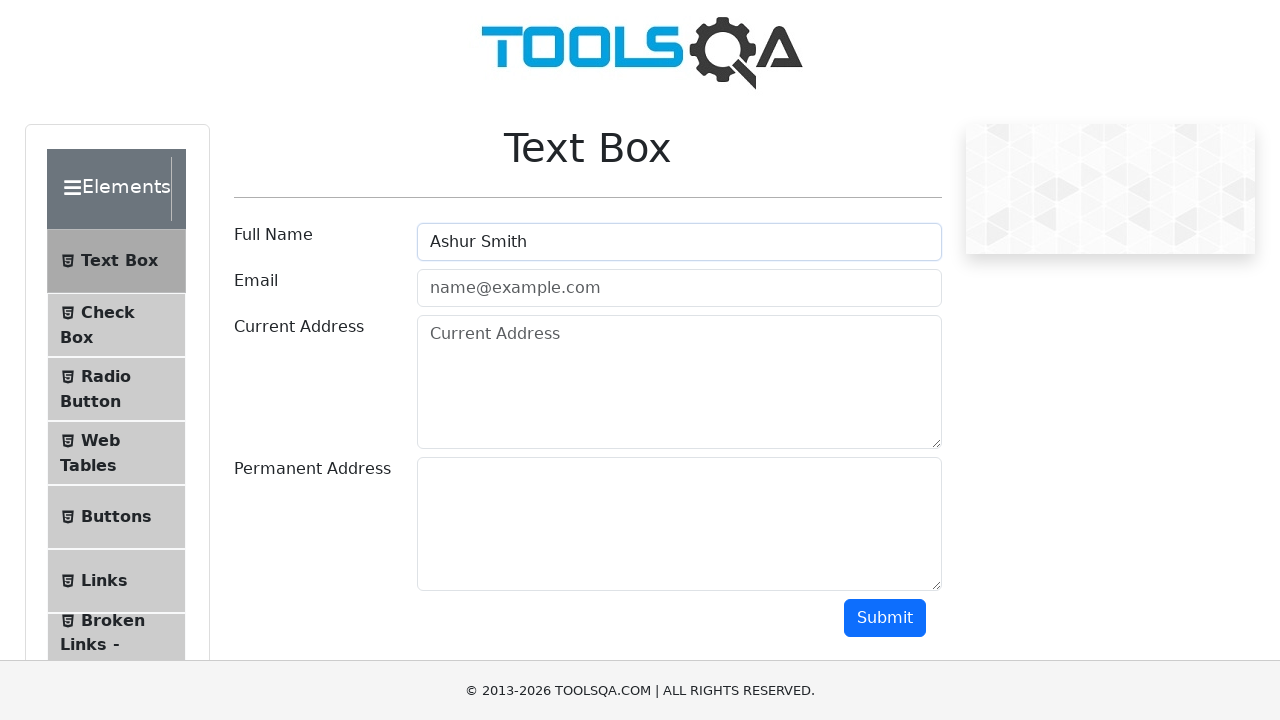

Filled in email field with 'ashur@smith.com' on #userEmail
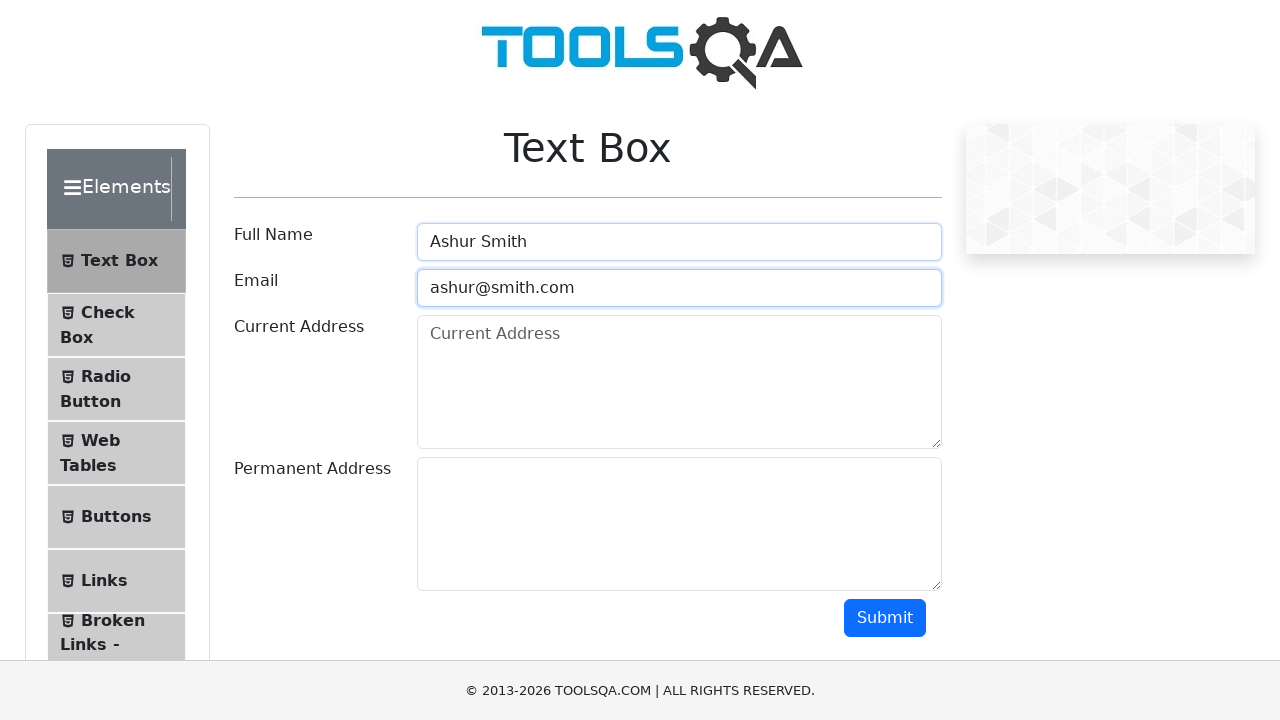

Filled in current address field with '2500 west End A, Cooksville, AZ, 67490' on #currentAddress
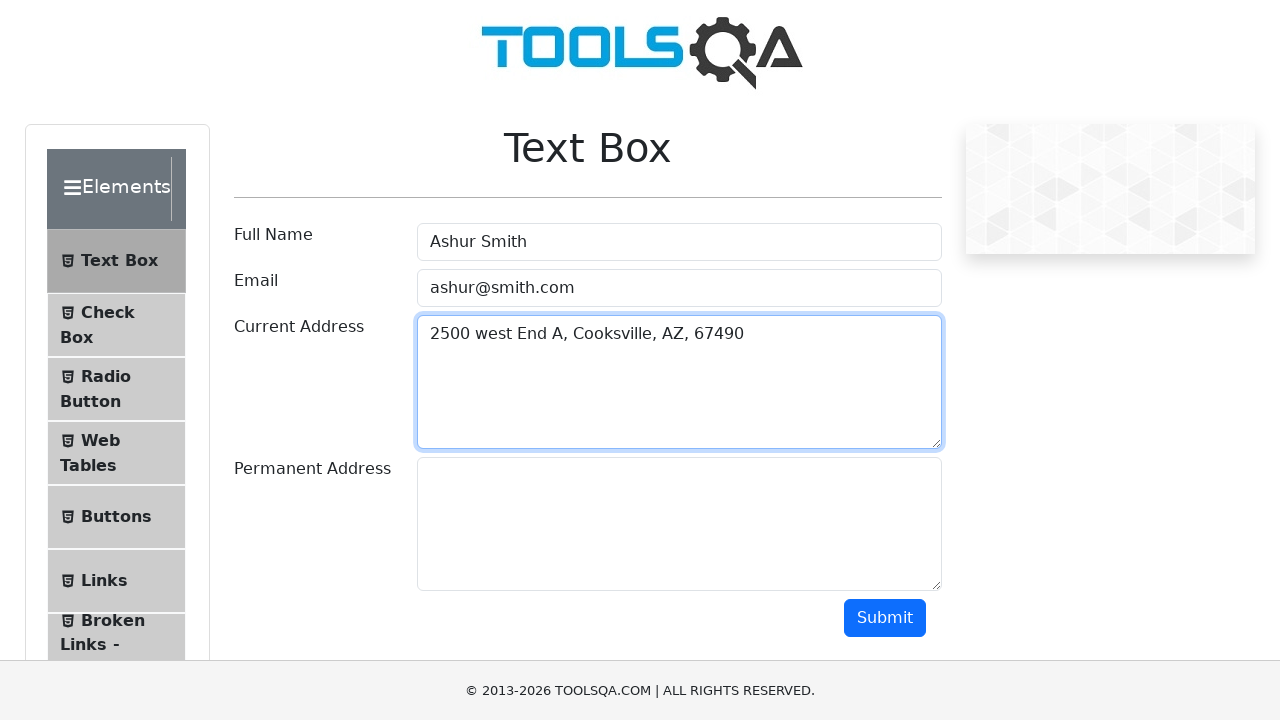

Filled in permanent address field with '2500 west End A, Cooksville, AZ, 67490' on #permanentAddress
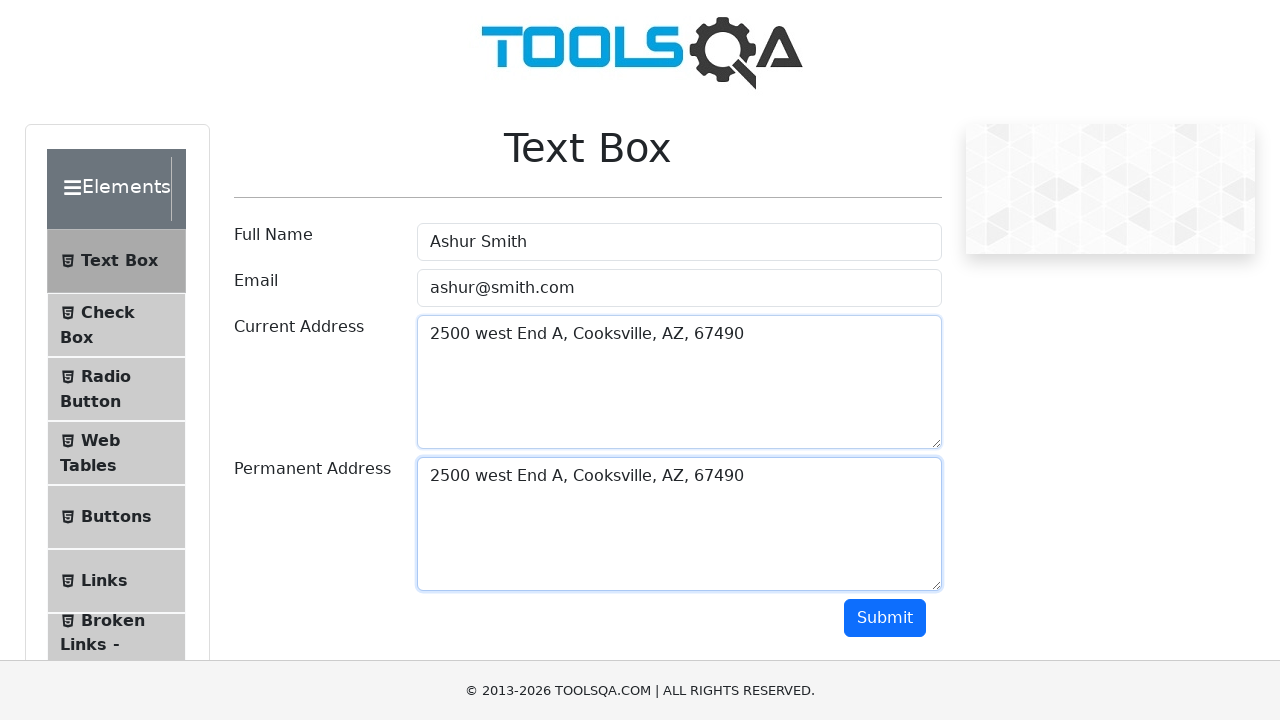

Scrolled to bottom of page
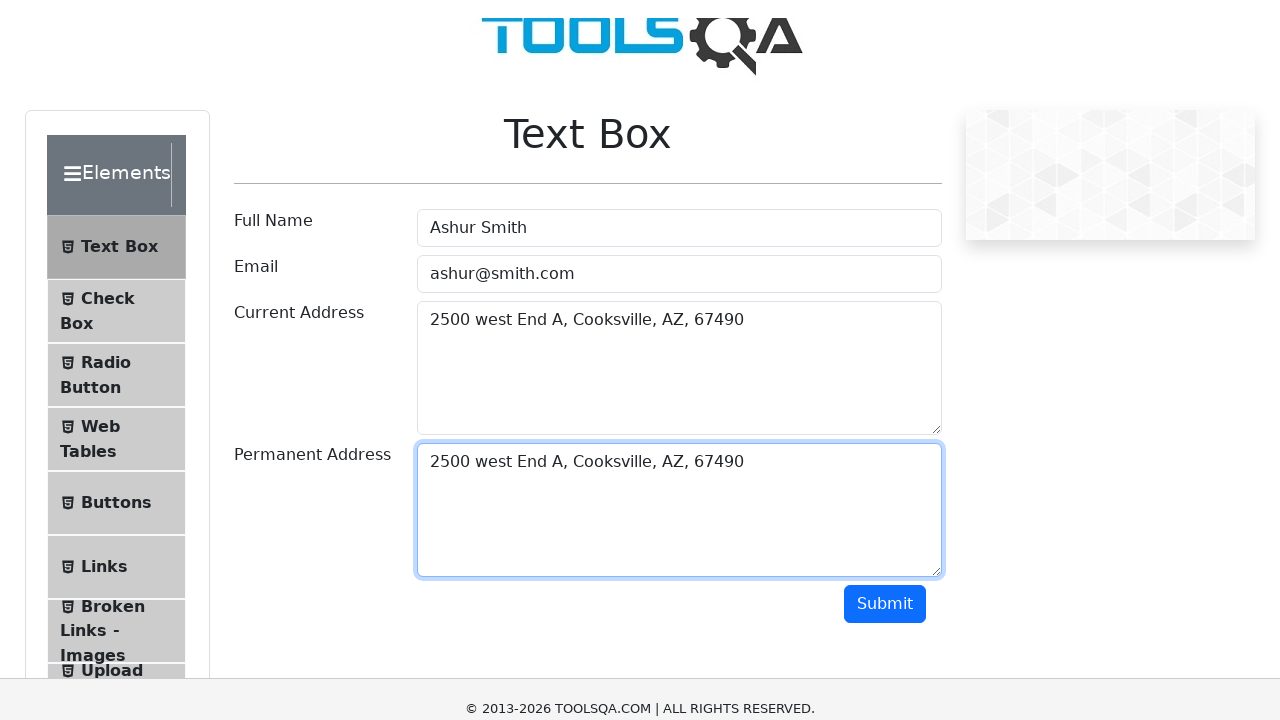

Clicked submit button to submit form at (885, 19) on #submit
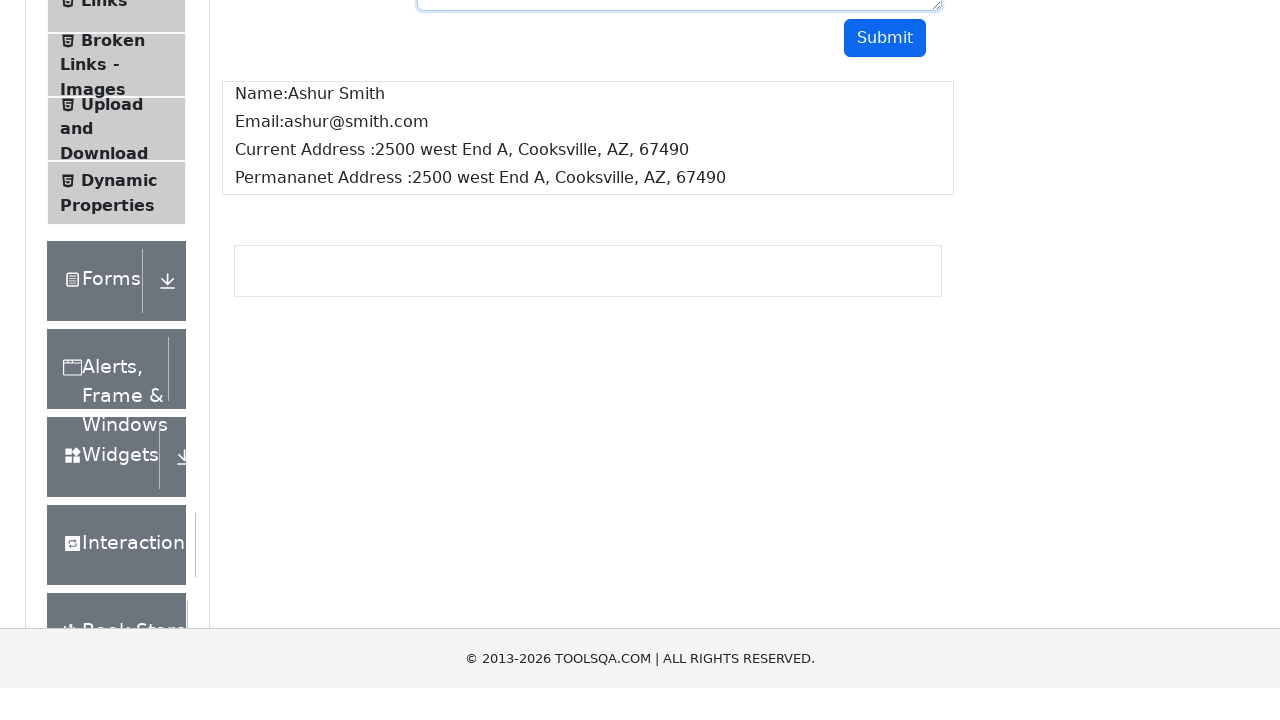

Form submission completed and output with email appeared
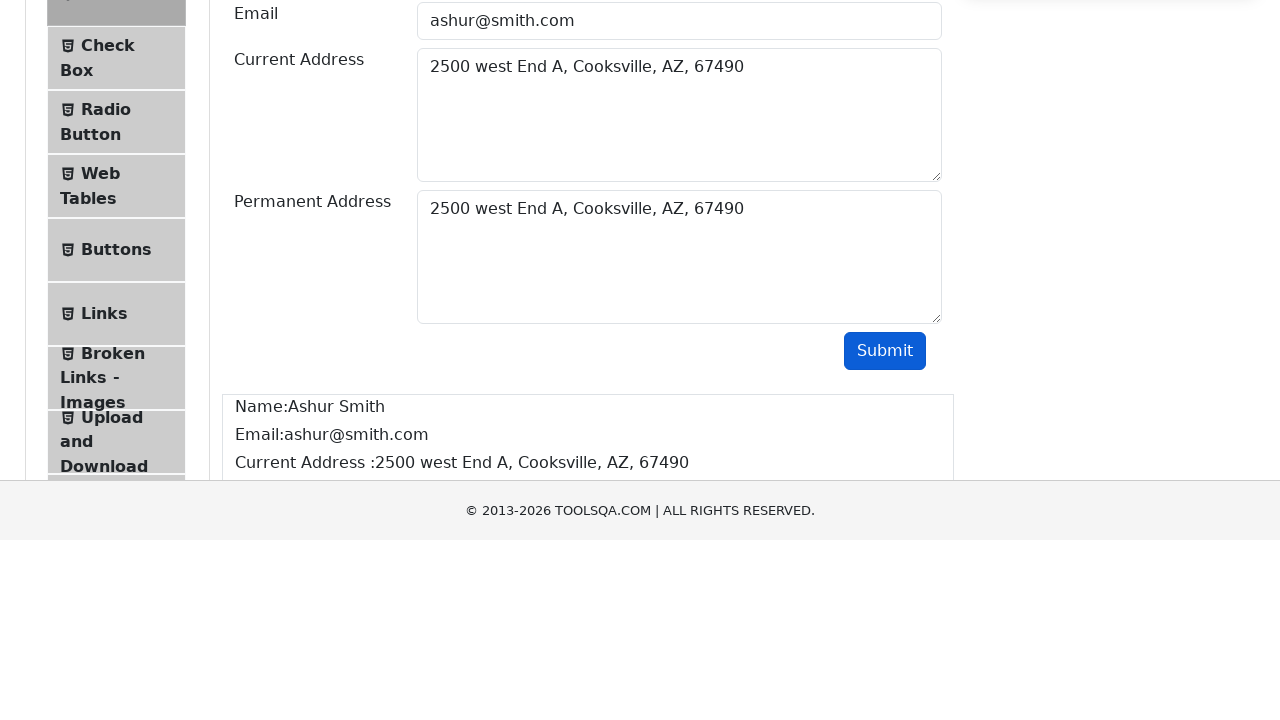

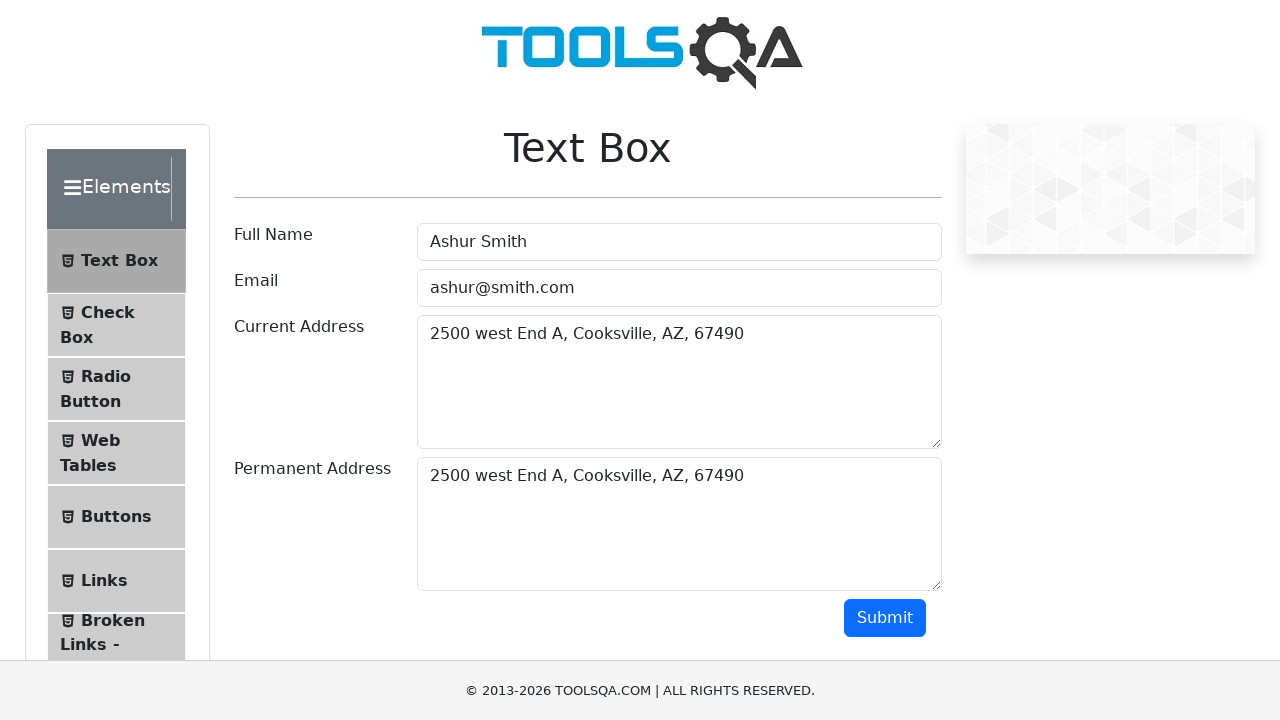